Tests browser navigation commands by navigating between Flipkart and Myntra websites, then using back, forward, and refresh browser controls

Starting URL: https://www.flipkart.com/

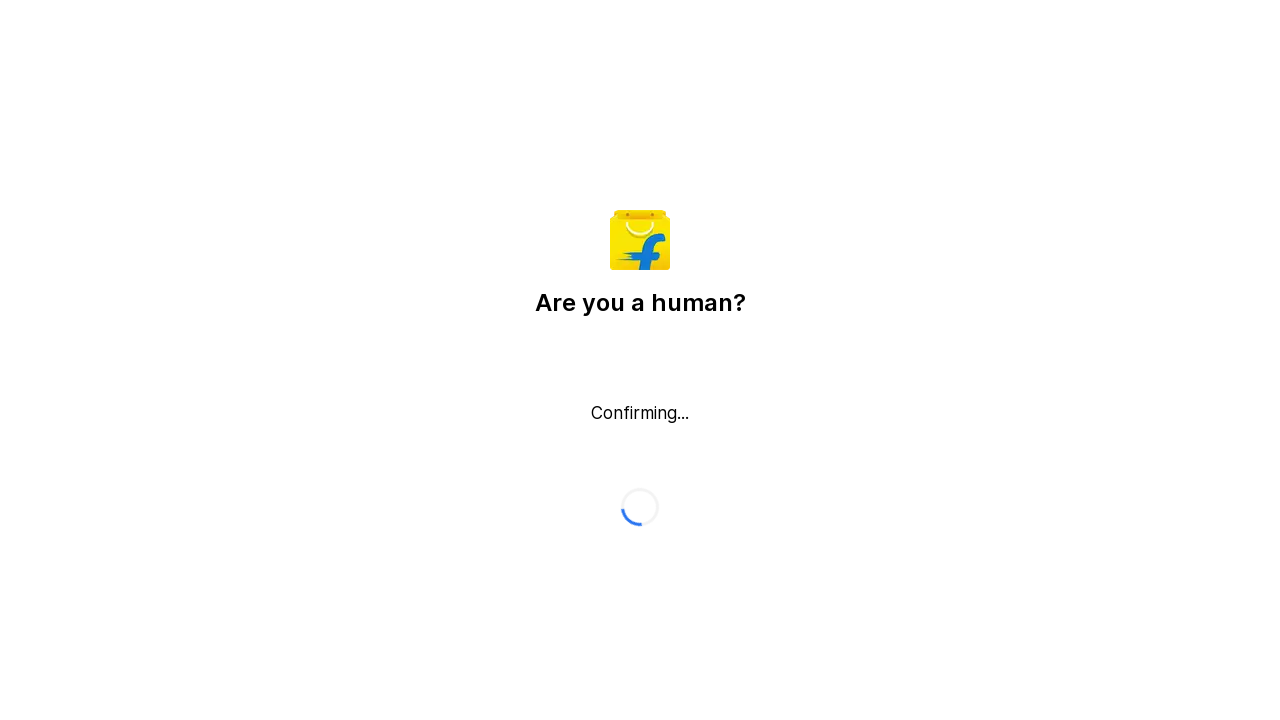

Set browser viewport to 1920x1080
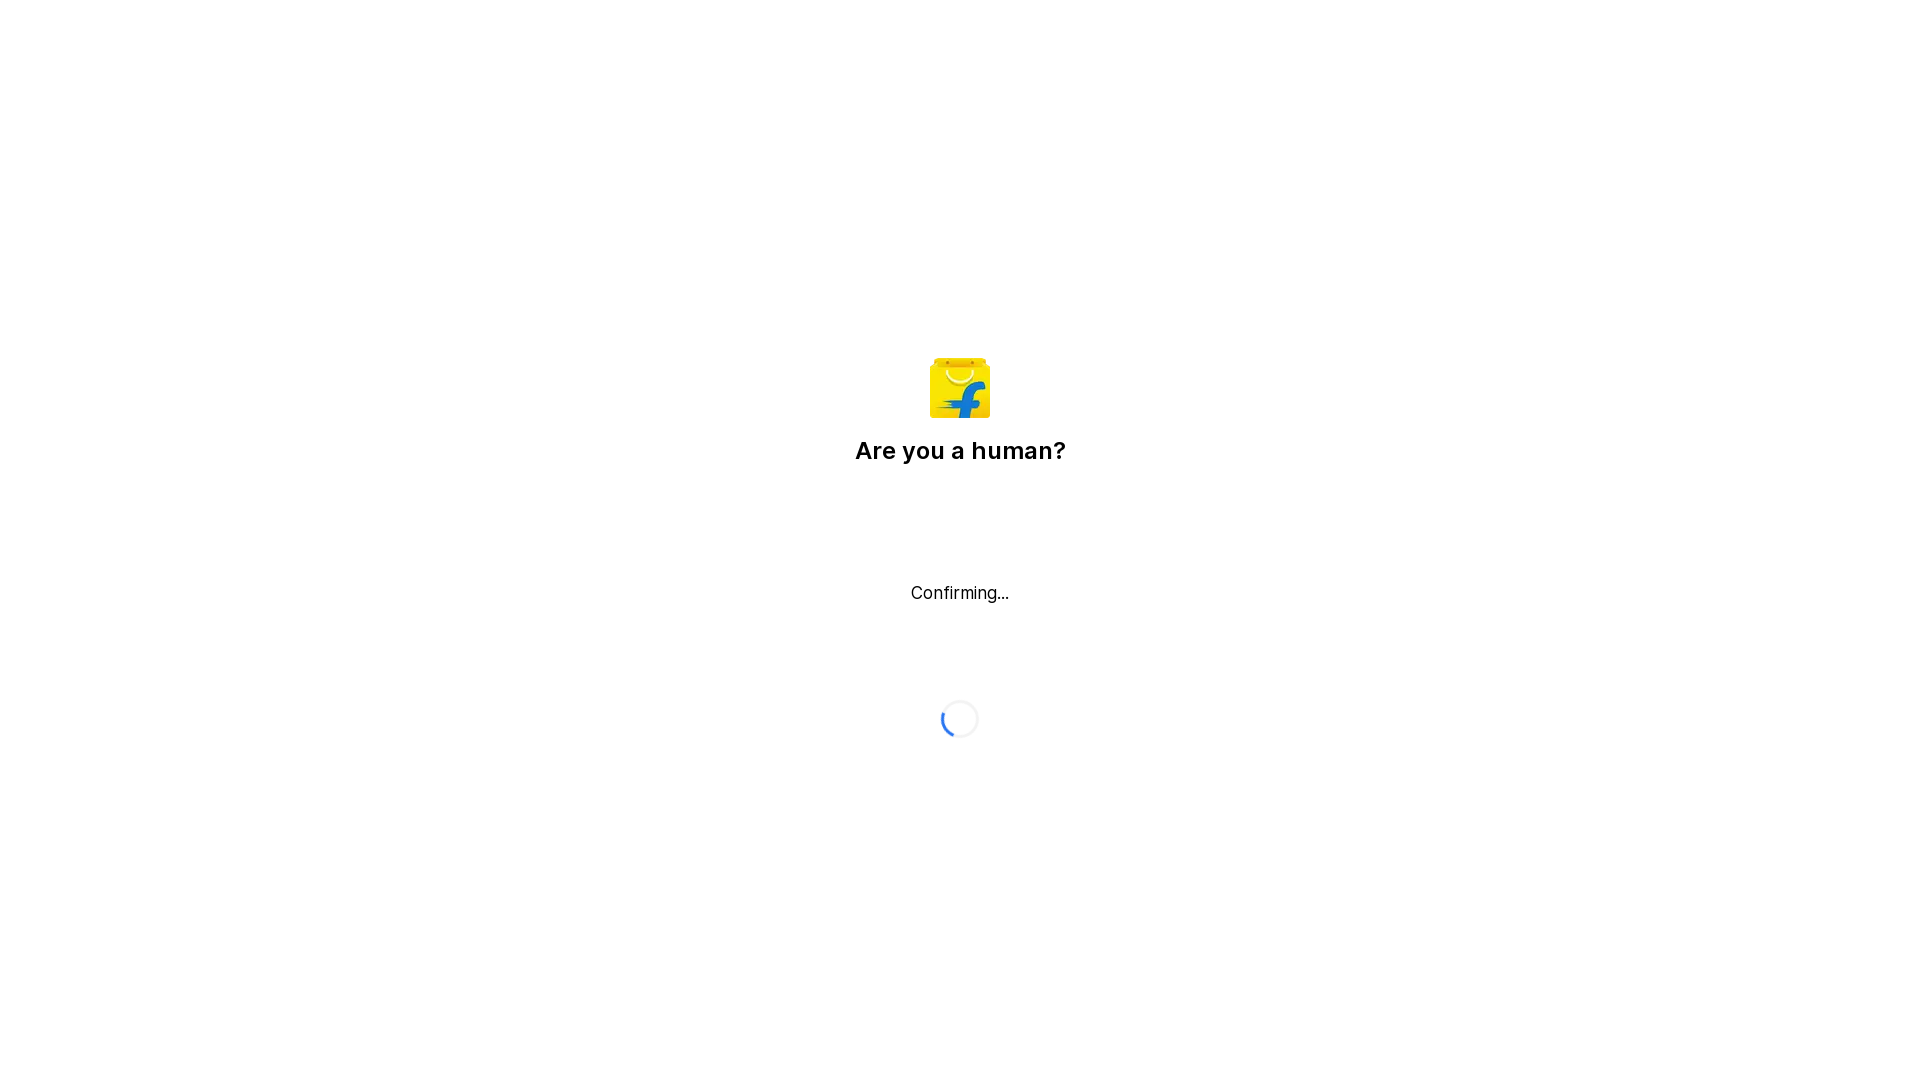

Navigated to Myntra website
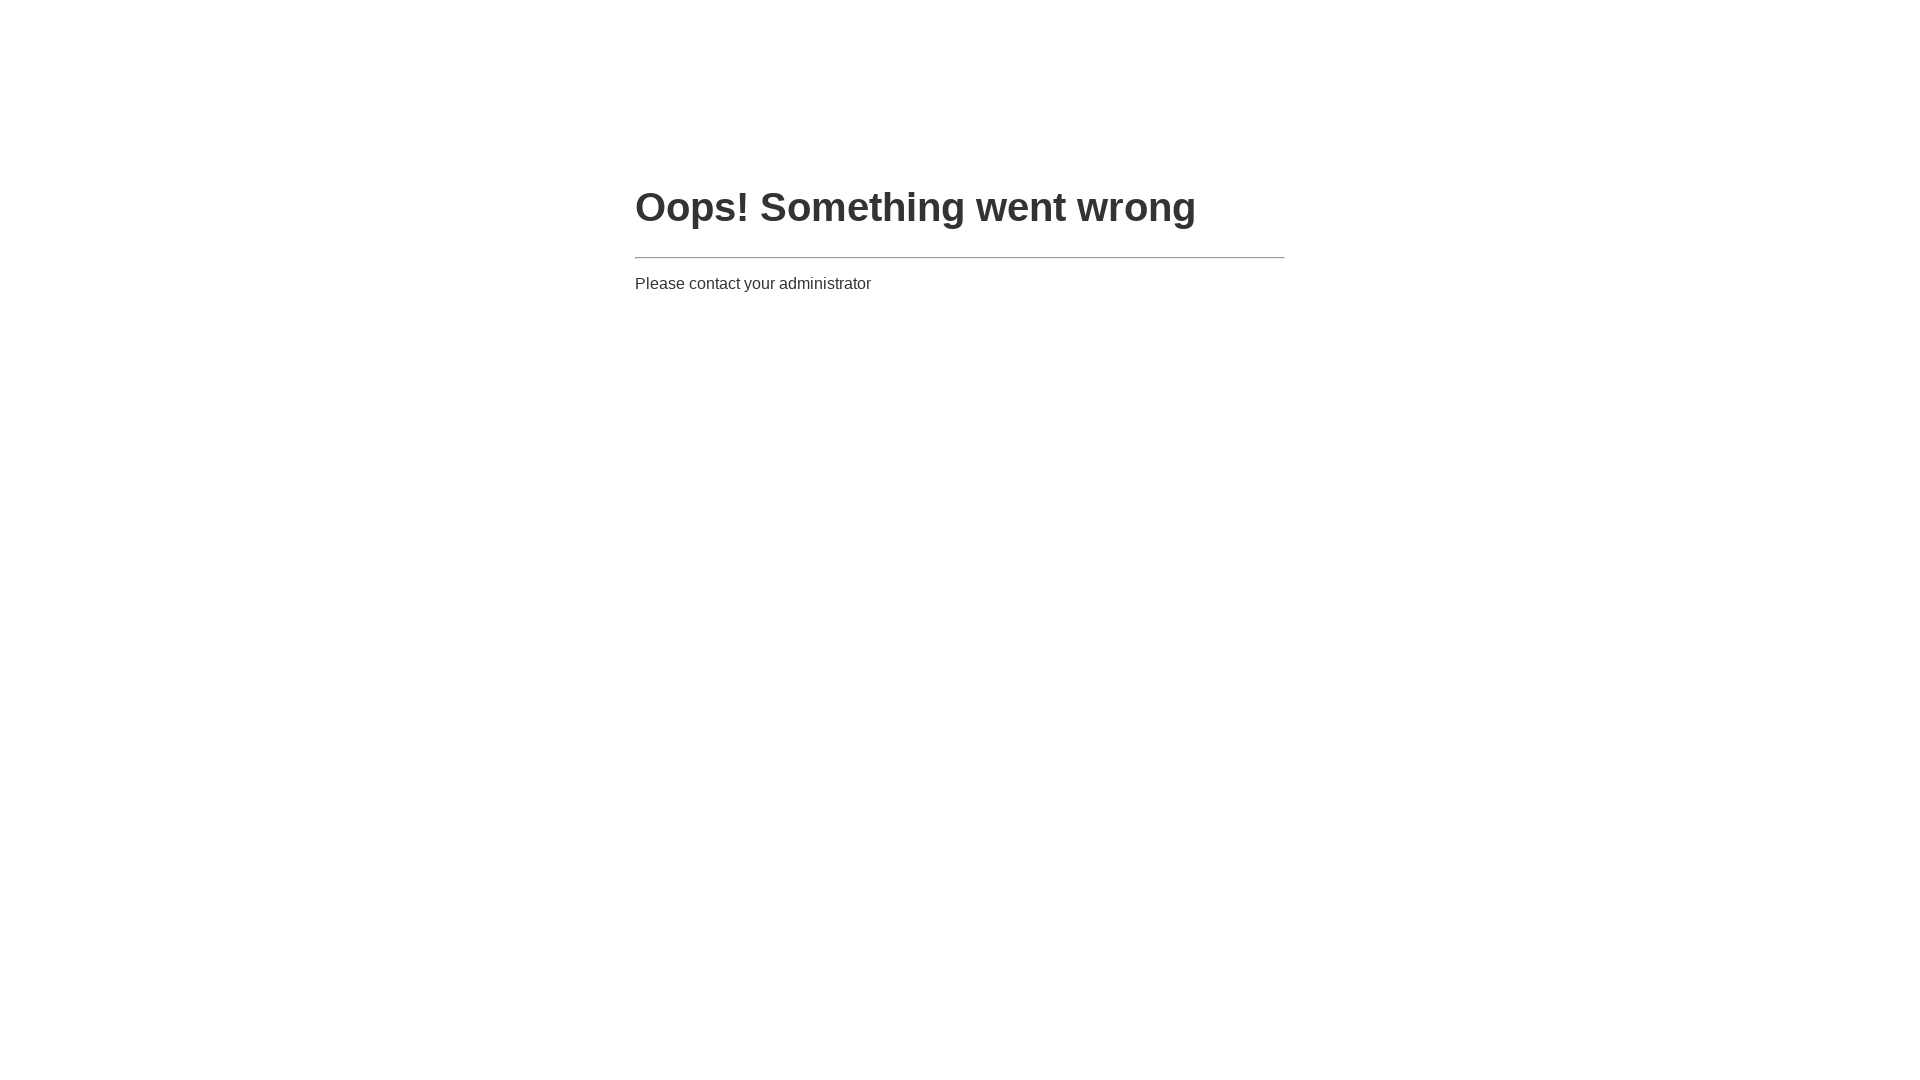

Used browser back button to navigate back to Flipkart
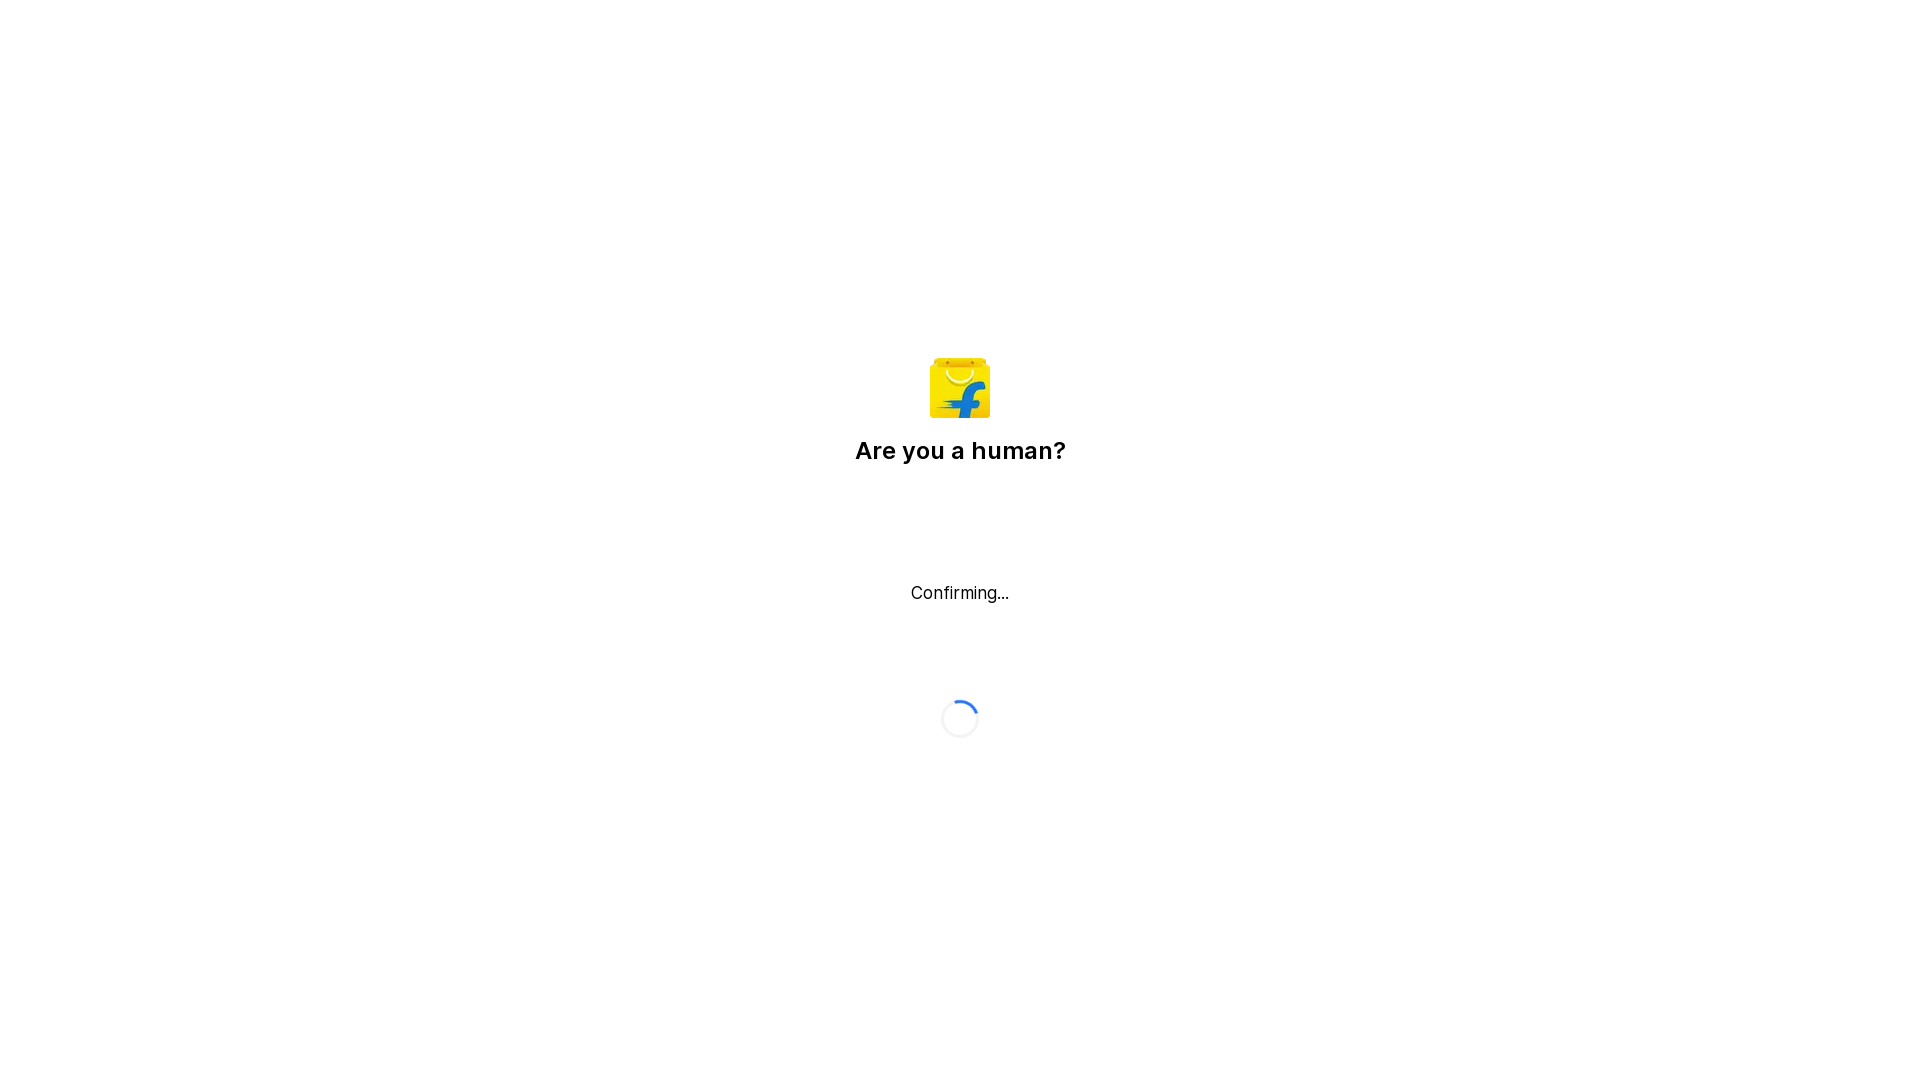

Used browser forward button to navigate forward to Myntra
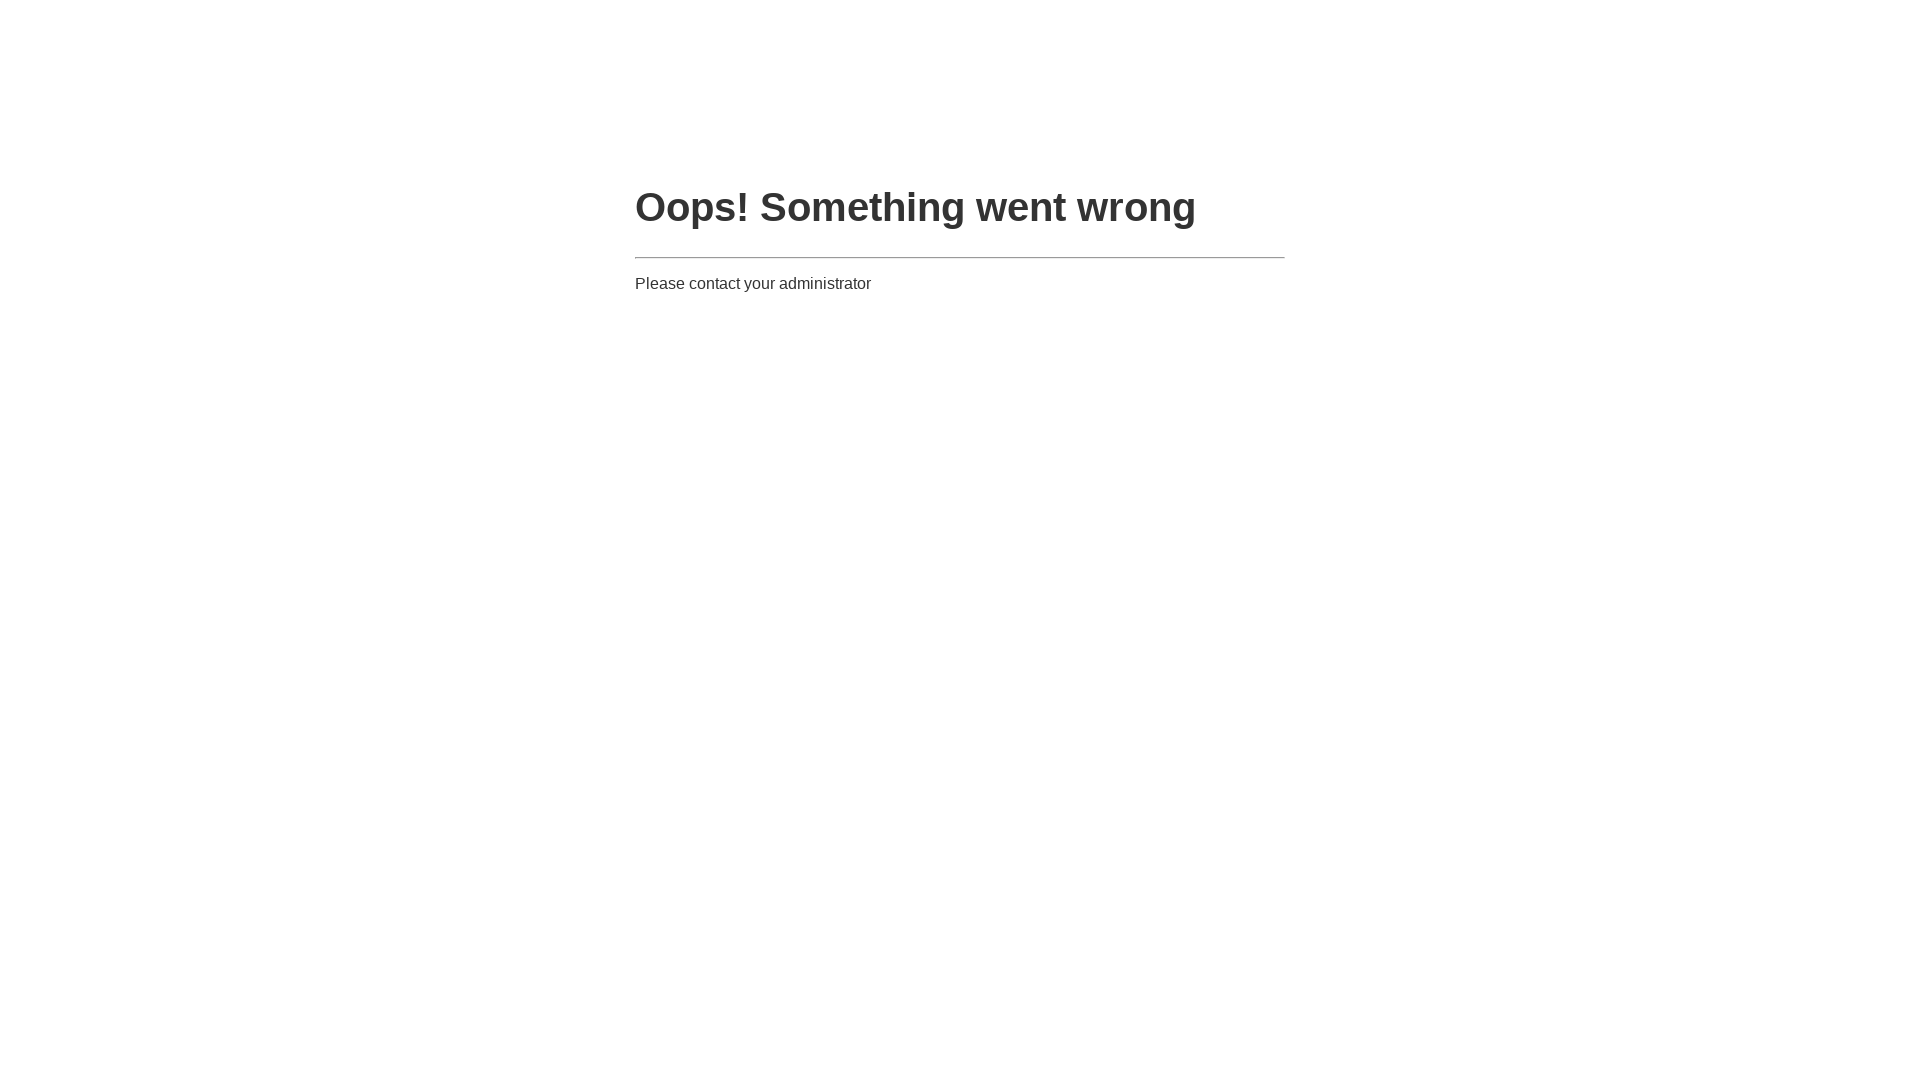

Refreshed the current page
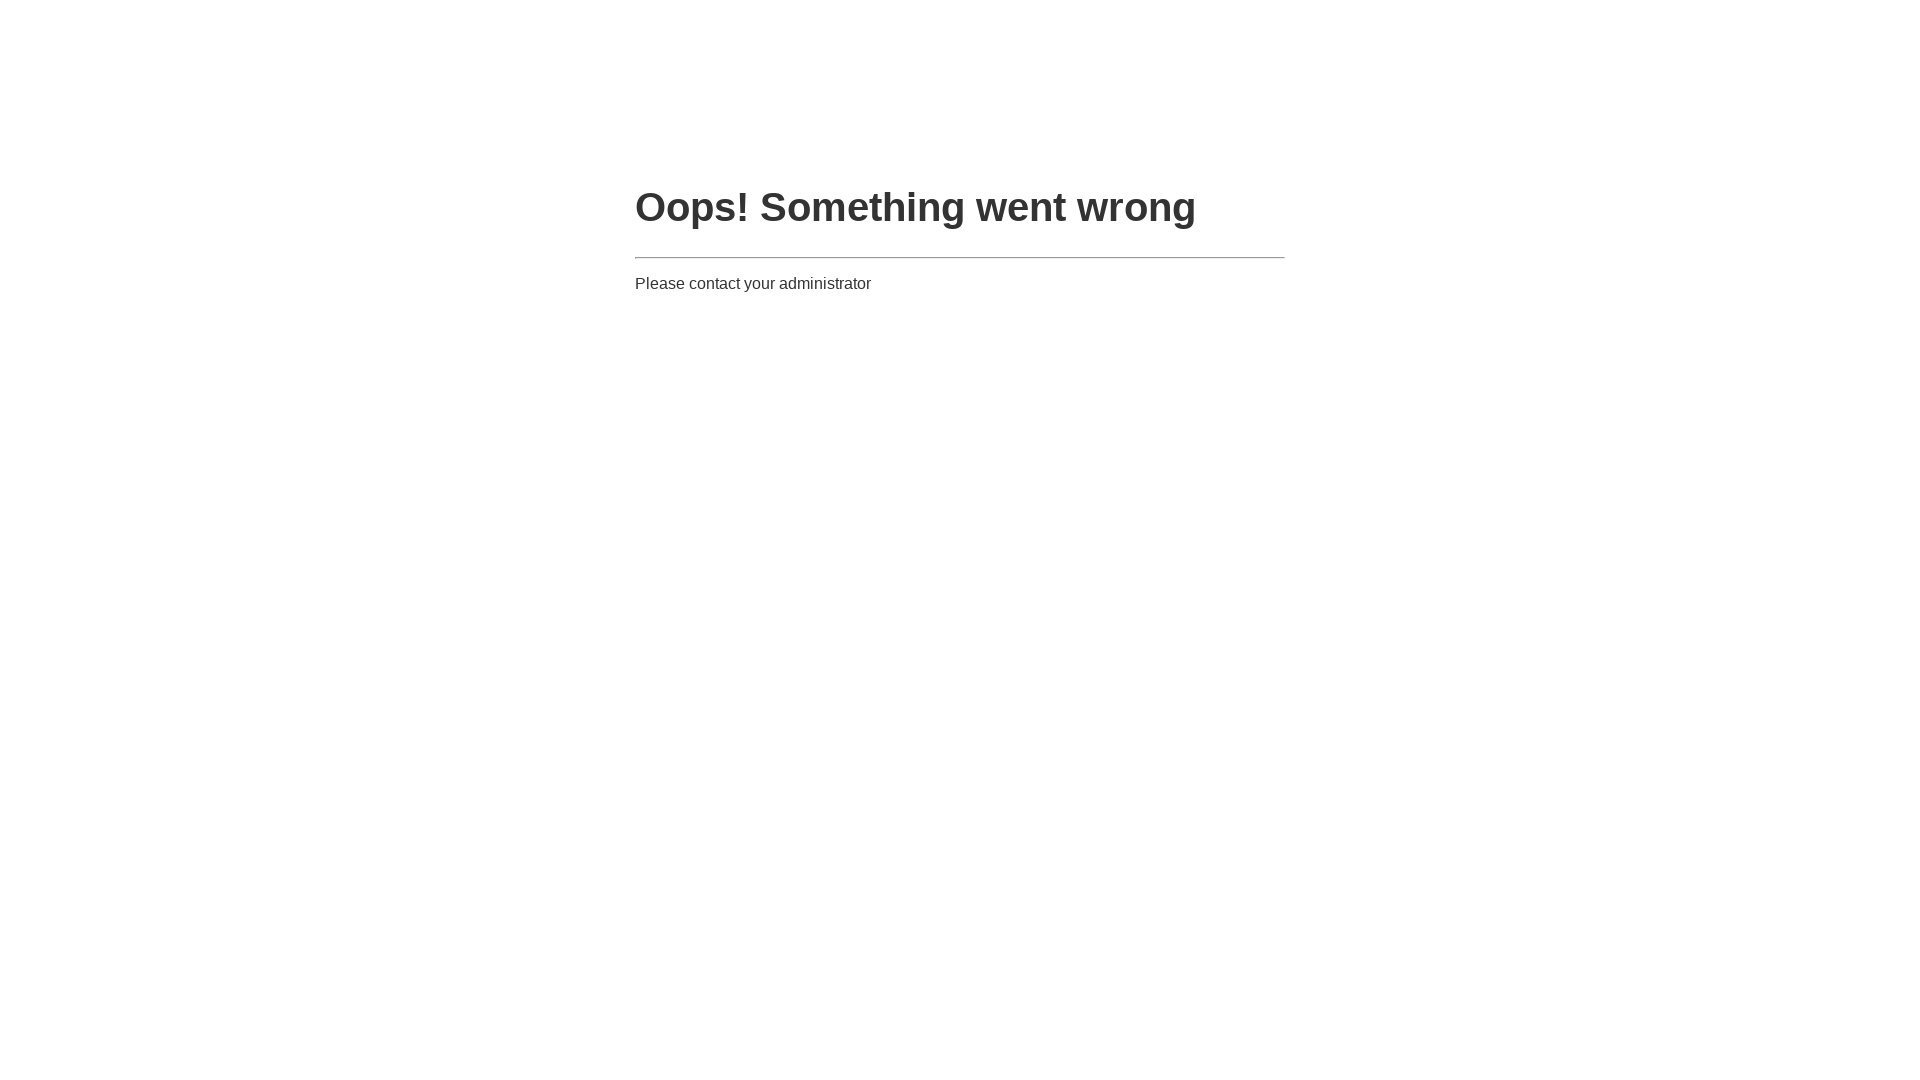

Navigated to Flipkart website
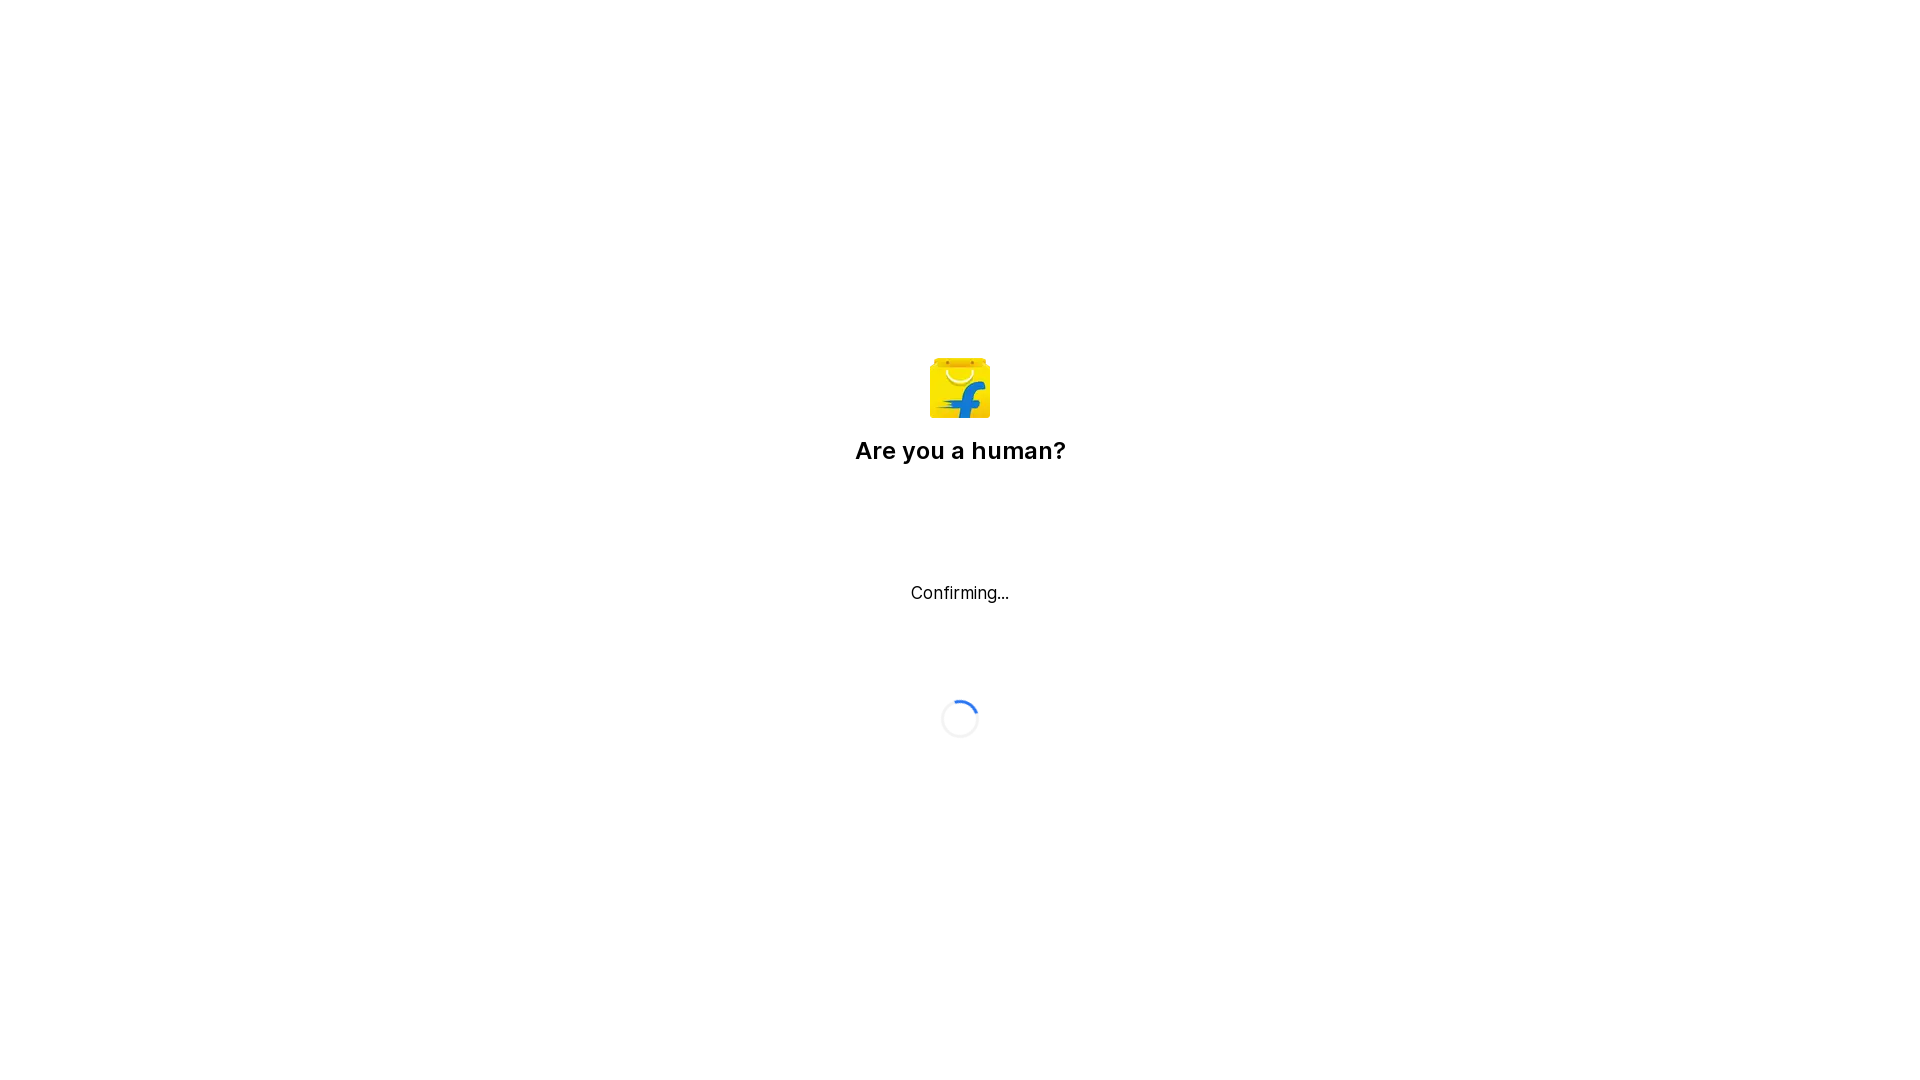

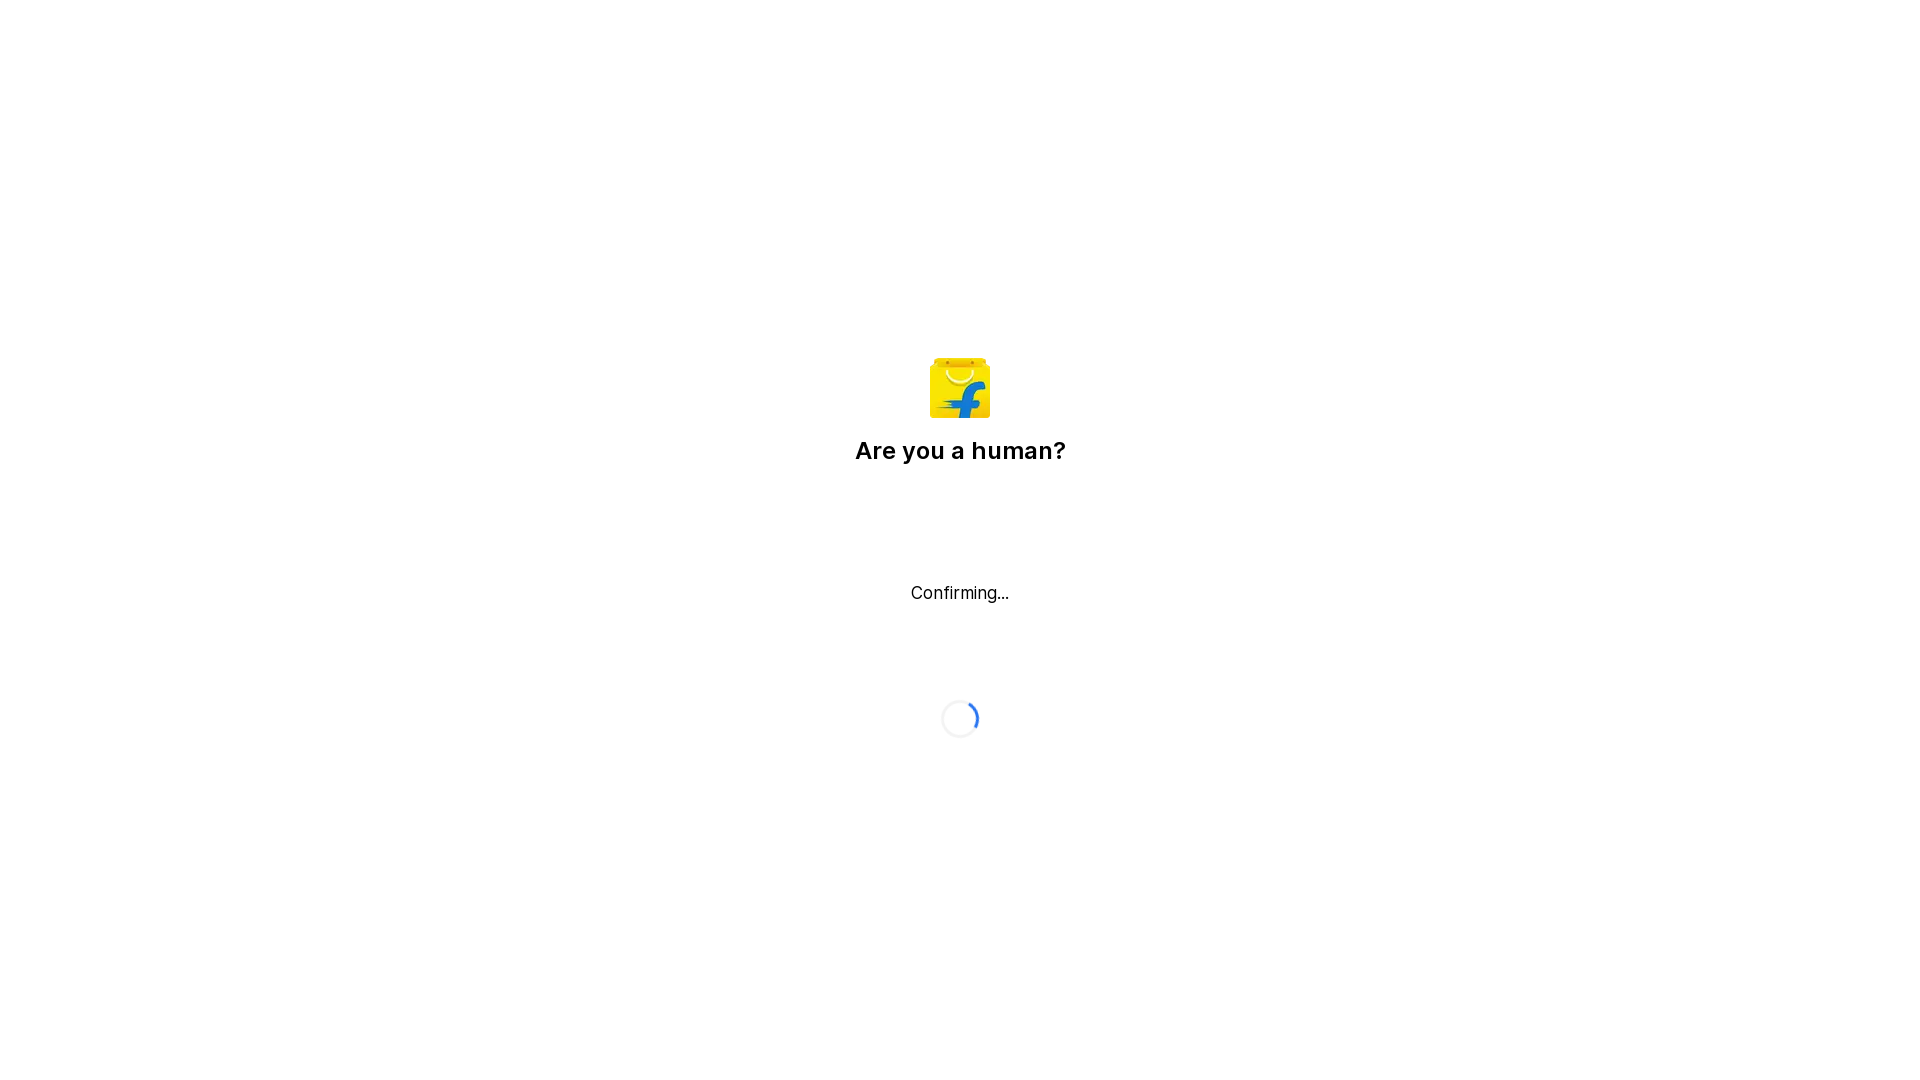